Navigates to a datepicker demo page and clicks on the Icon Trigger tab to test tab switching functionality

Starting URL: https://www.globalsqa.com/demo-site/datepicker/#Icon%20Trigger

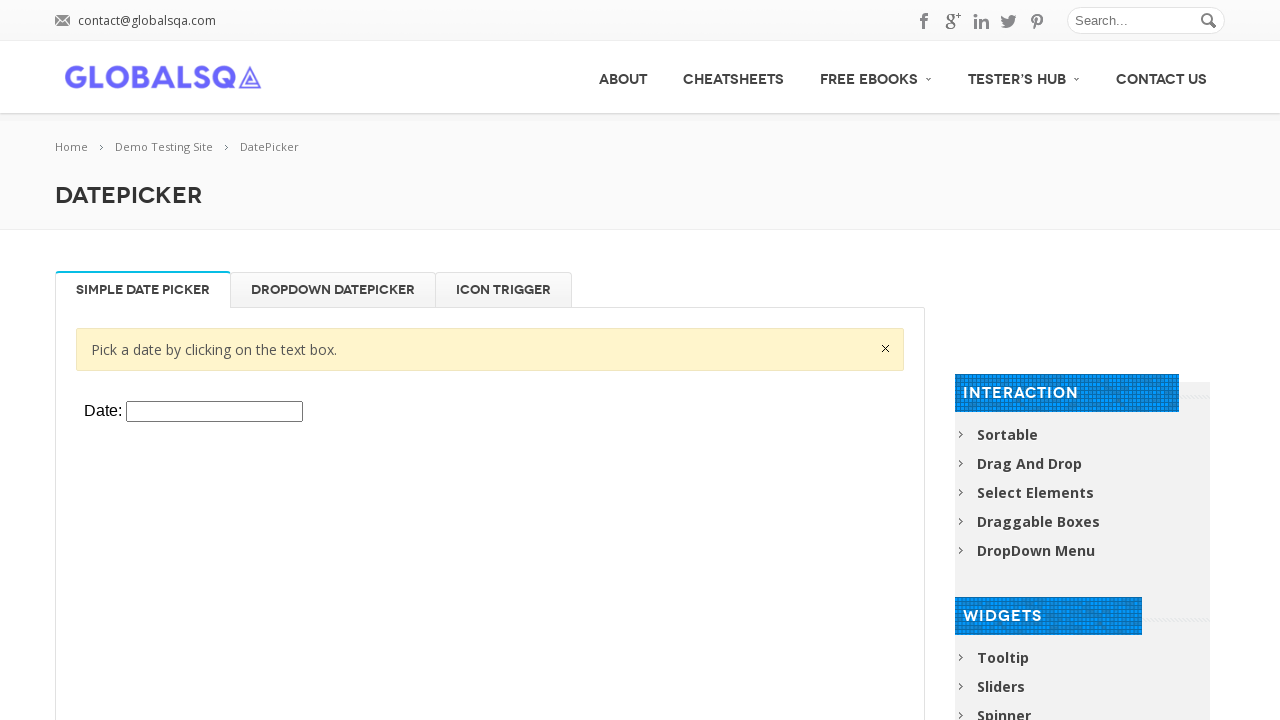

Clicked on the Icon Trigger tab to switch to icon trigger datepicker demo at (504, 290) on xpath=//li[text()='Icon Trigger']
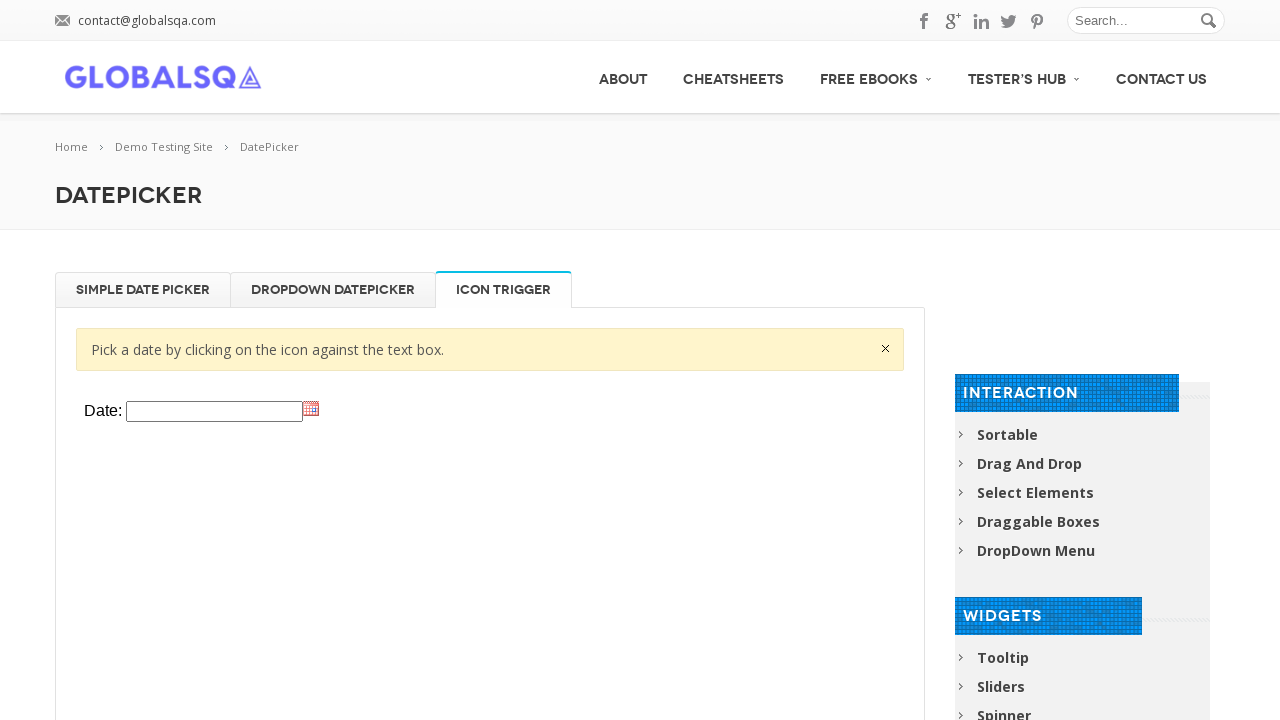

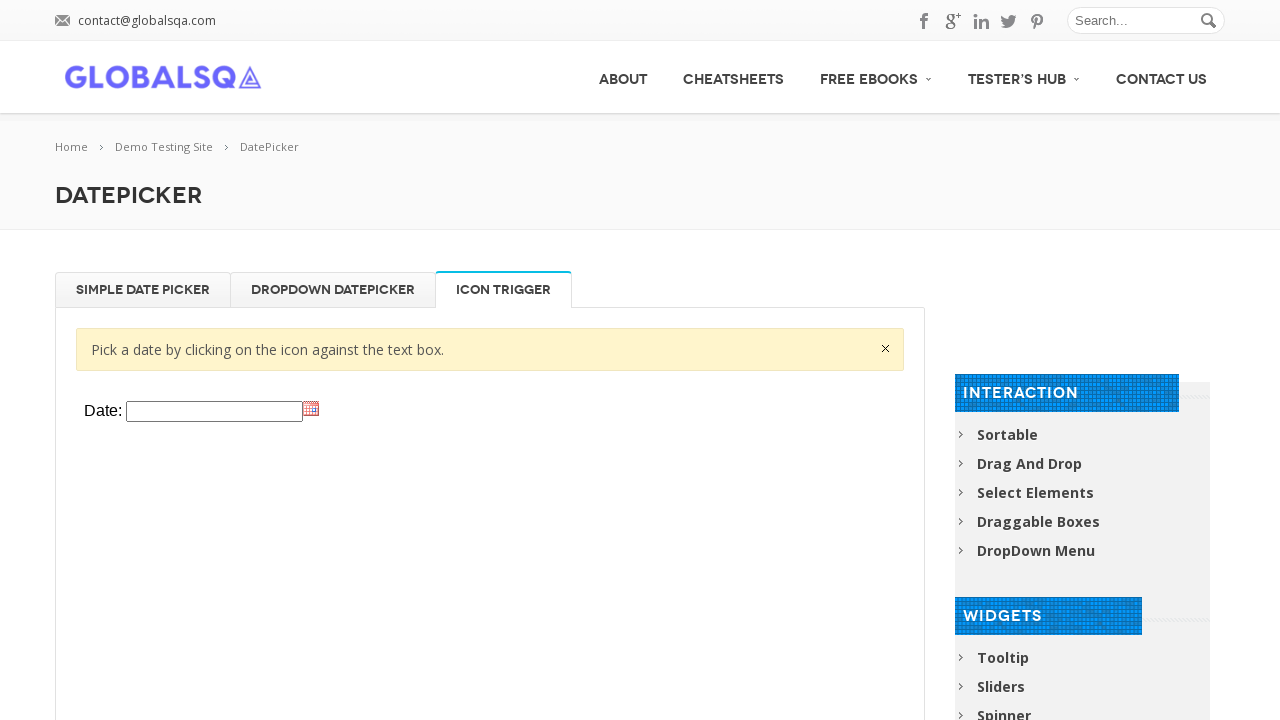